Navigates to W3Schools website and scrolls to the Code Editor section

Starting URL: https://www.w3schools.com

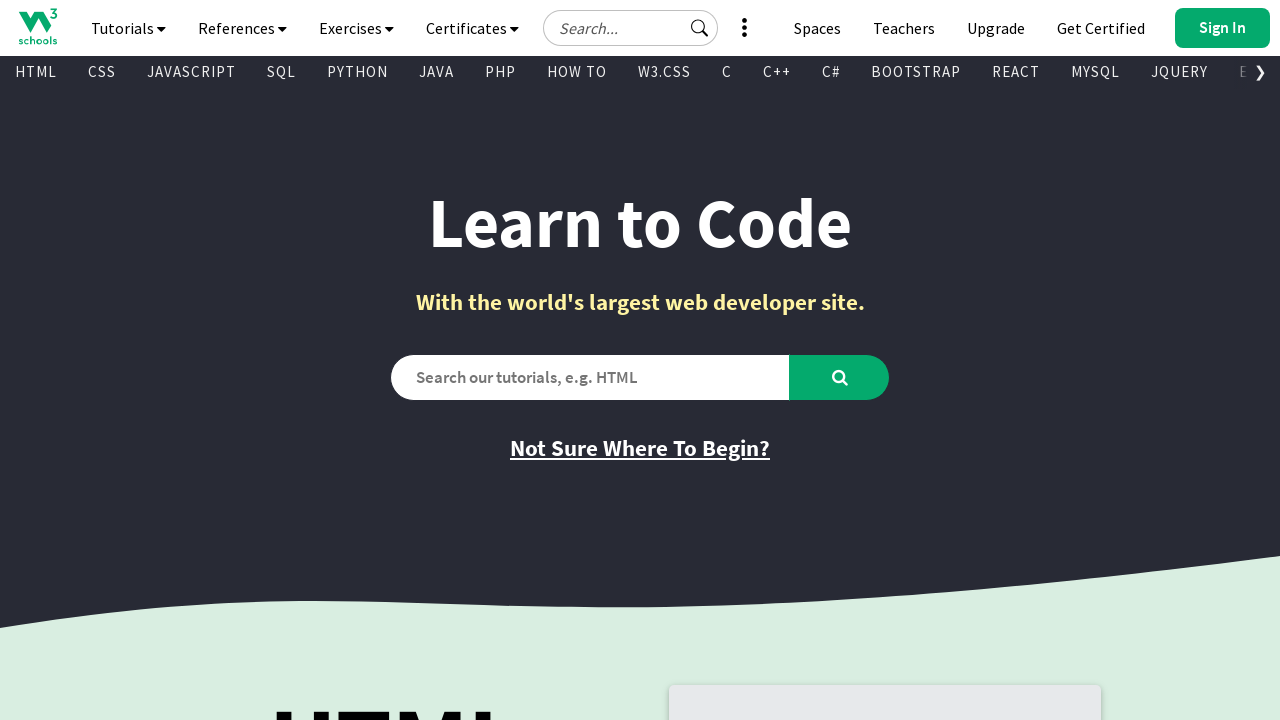

Navigated to W3Schools website
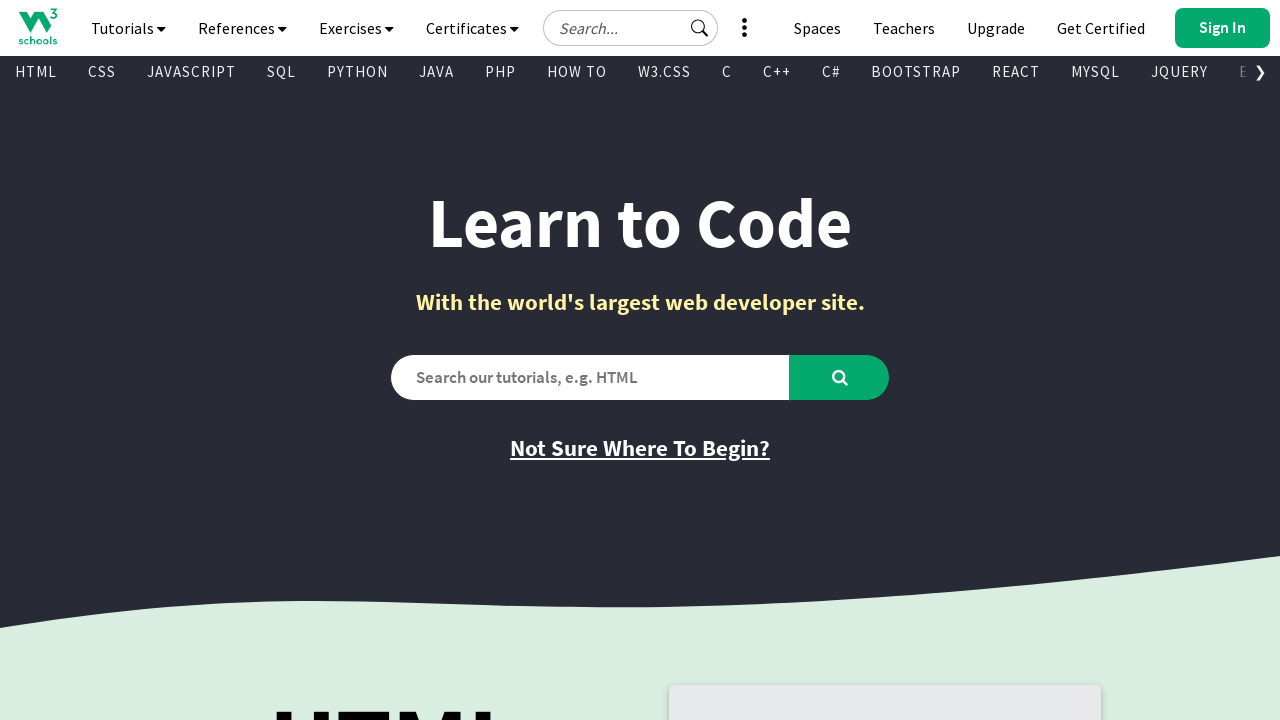

Located Code Editor heading element
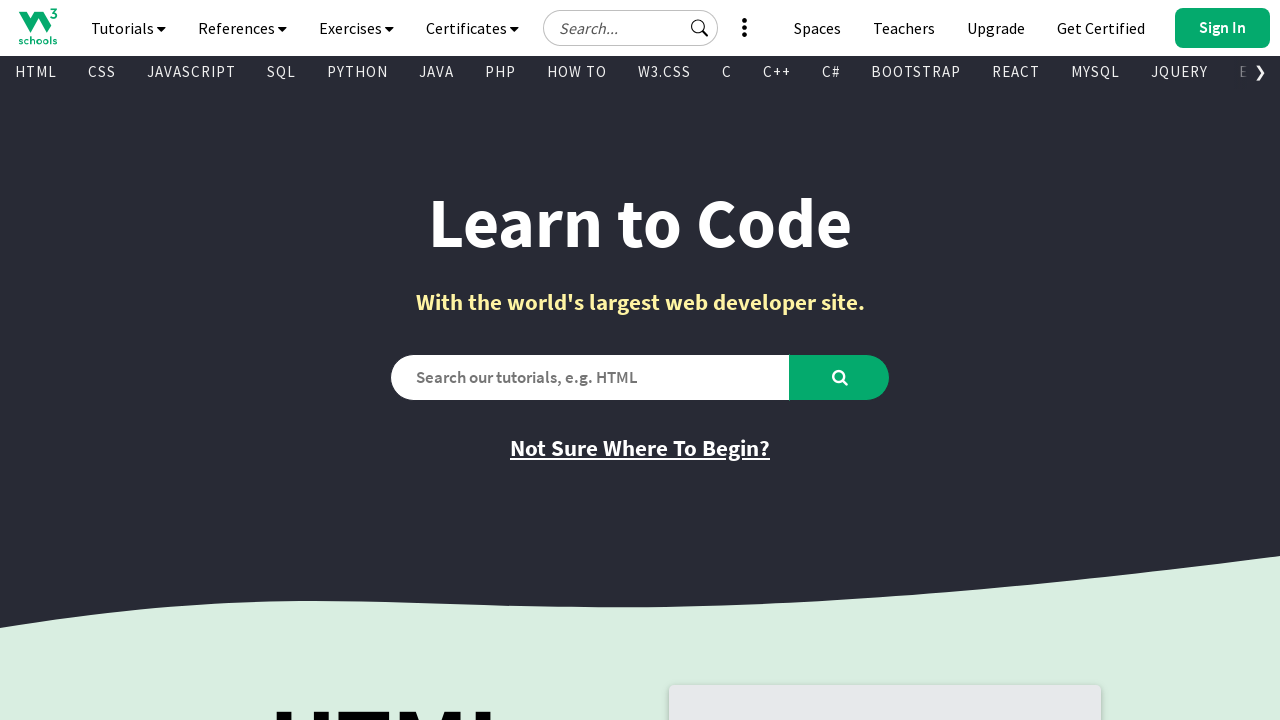

Scrolled to Code Editor section
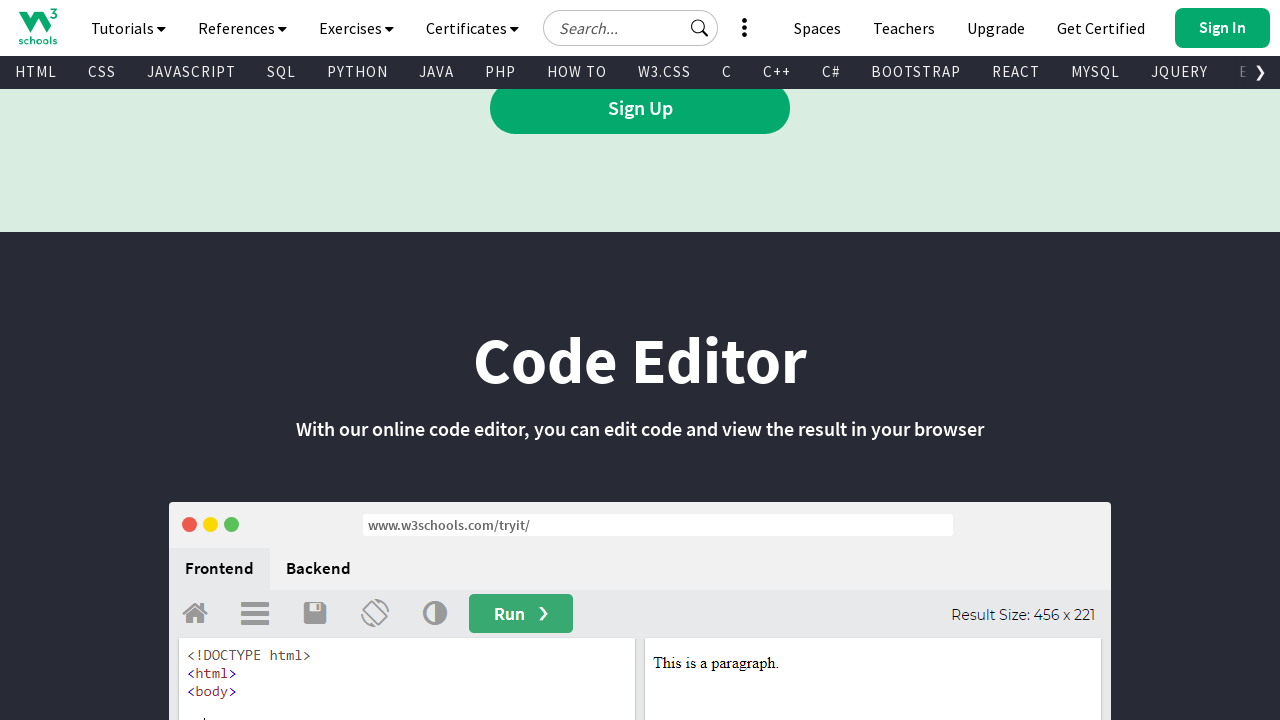

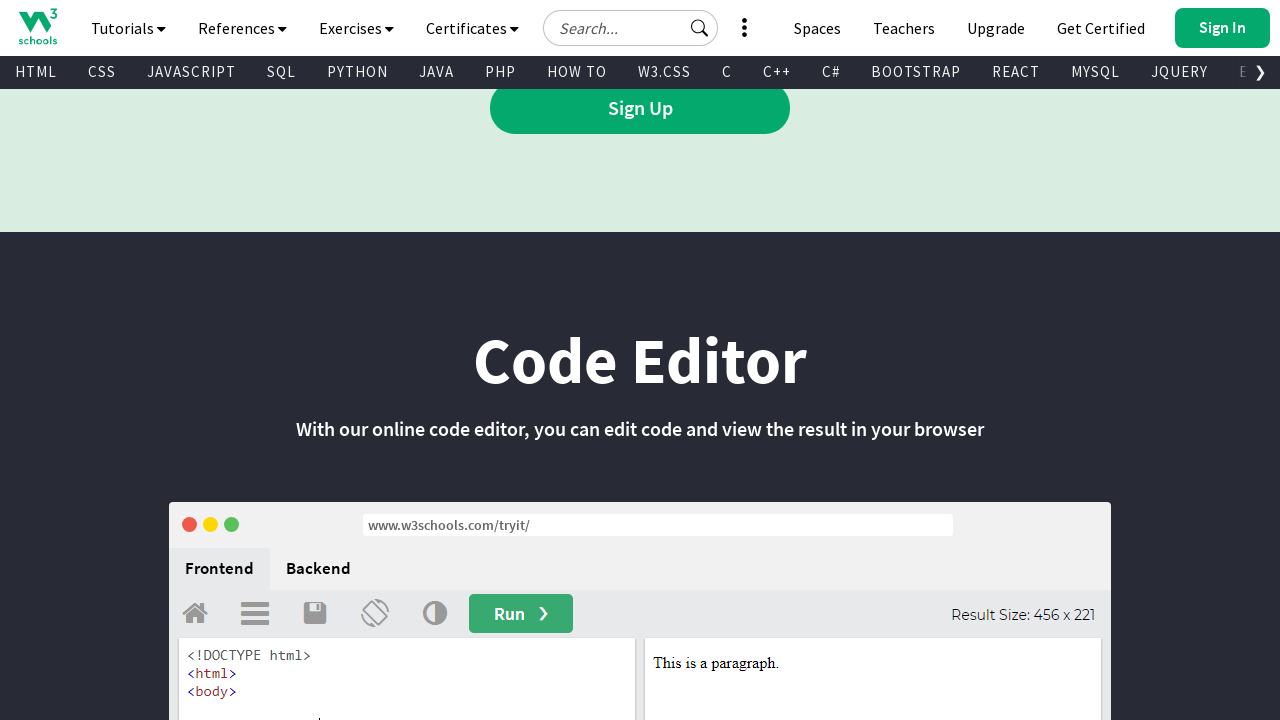